Tests that other controls are hidden when editing a todo item

Starting URL: https://demo.playwright.dev/todomvc

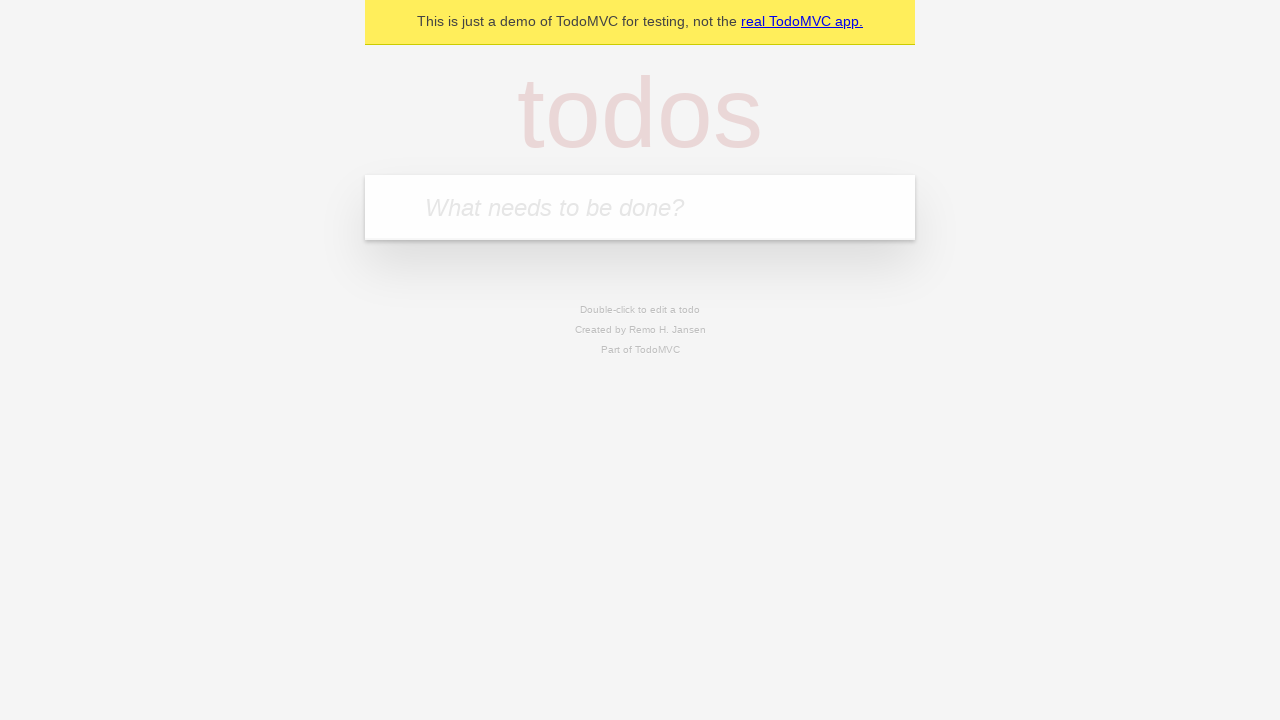

Filled input with first todo: 'buy some cheese' on internal:attr=[placeholder="What needs to be done?"i]
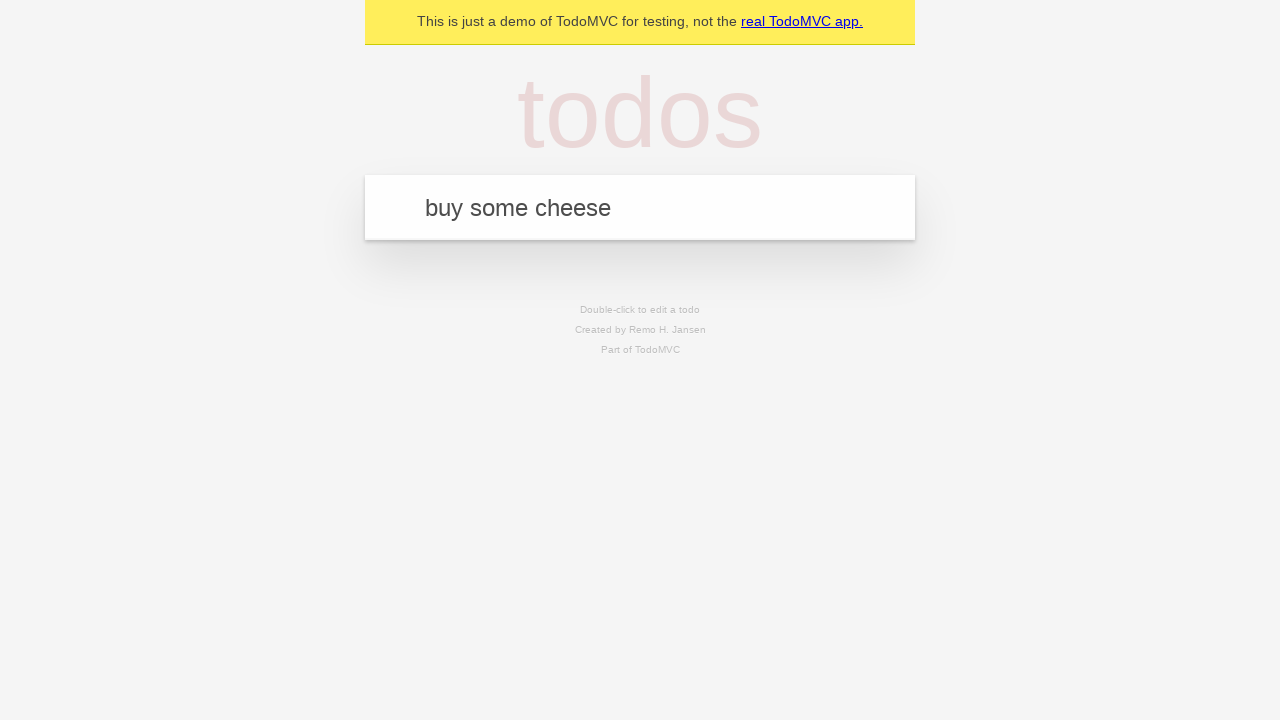

Pressed Enter to add first todo on internal:attr=[placeholder="What needs to be done?"i]
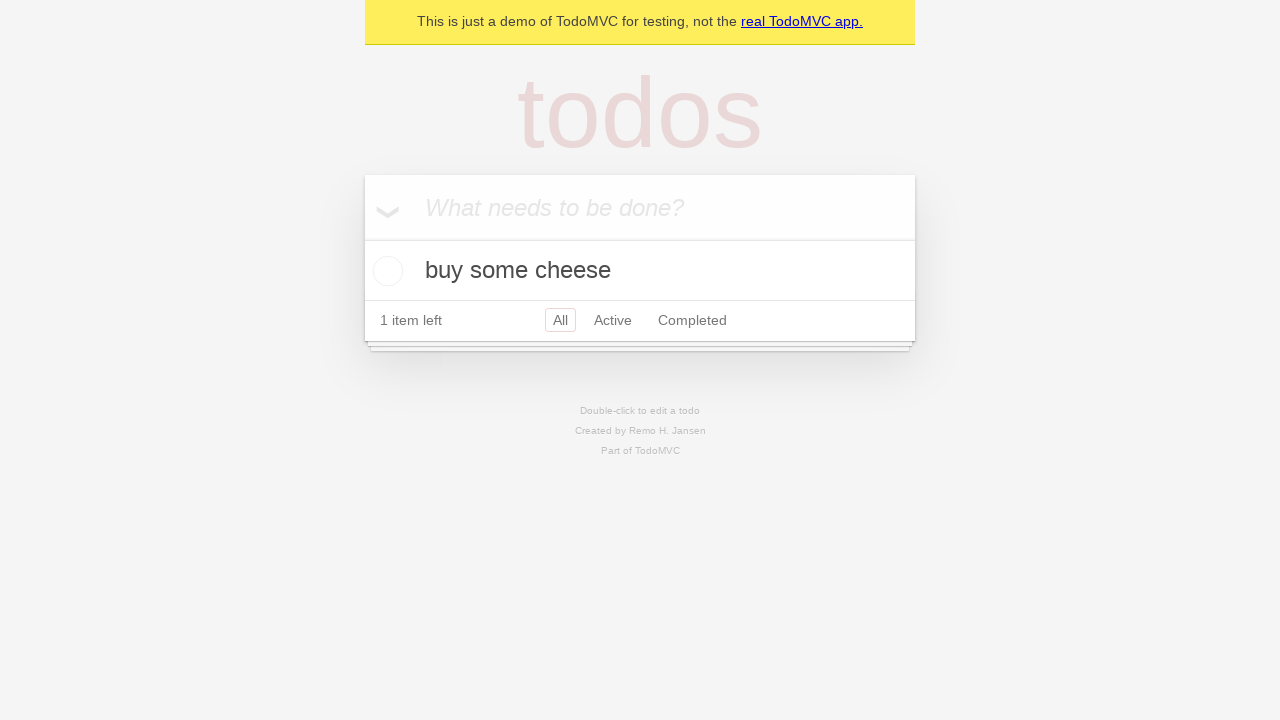

Filled input with second todo: 'feed the cat' on internal:attr=[placeholder="What needs to be done?"i]
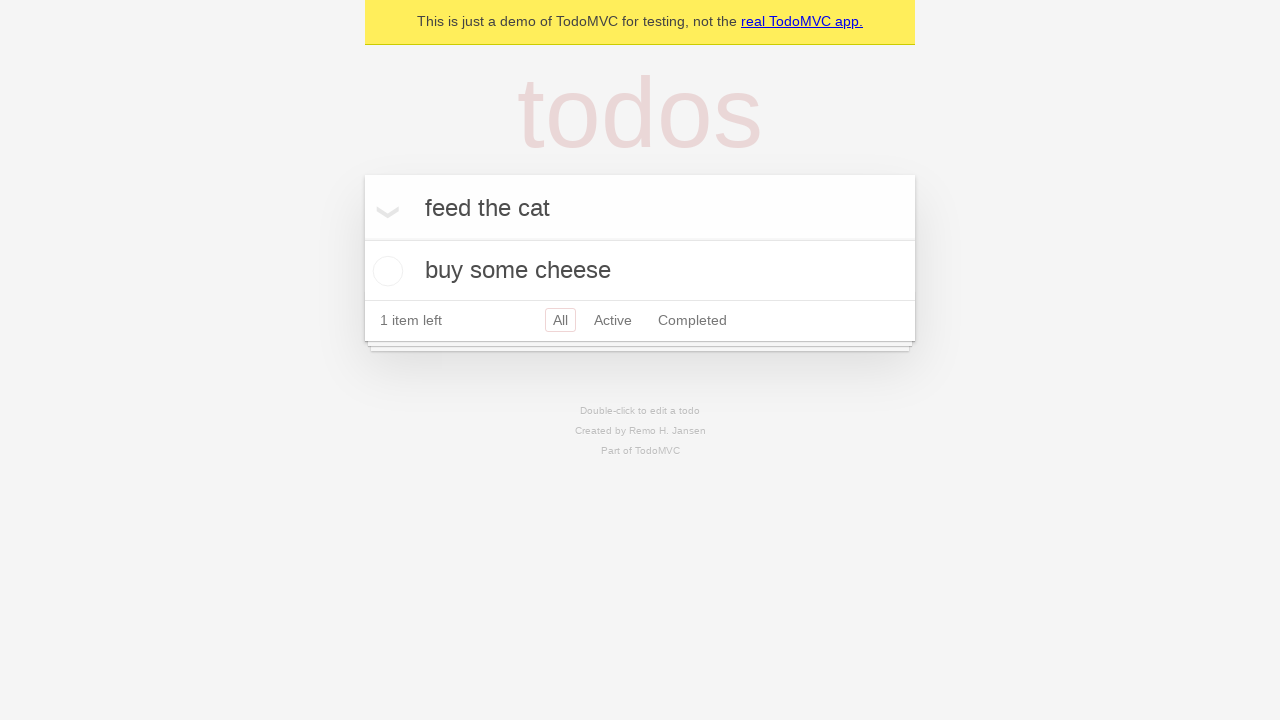

Pressed Enter to add second todo on internal:attr=[placeholder="What needs to be done?"i]
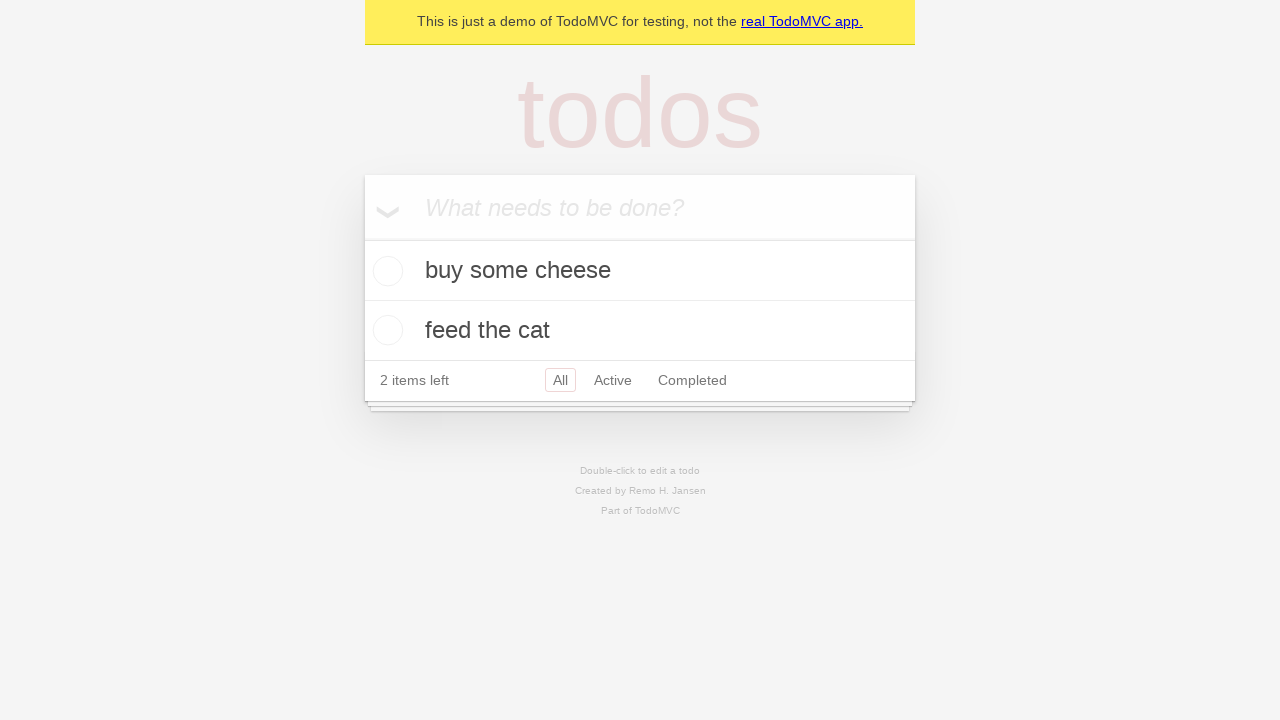

Filled input with third todo: 'book a doctors appointment' on internal:attr=[placeholder="What needs to be done?"i]
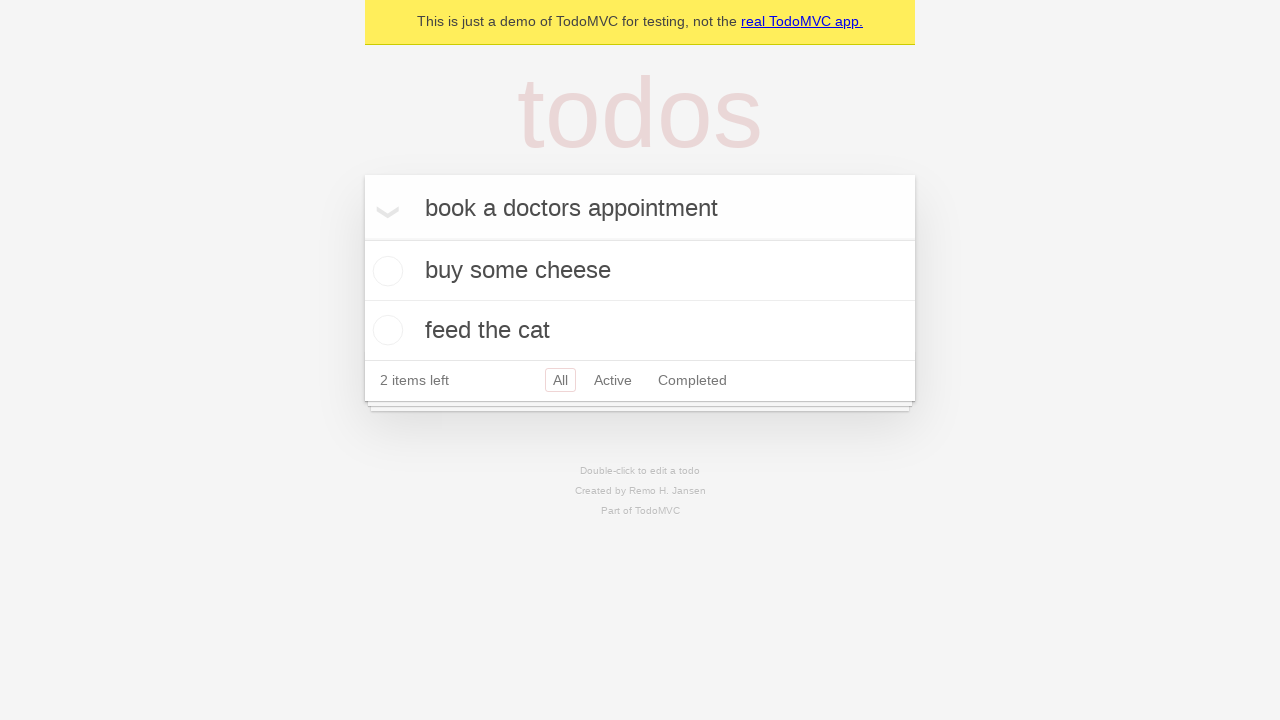

Pressed Enter to add third todo on internal:attr=[placeholder="What needs to be done?"i]
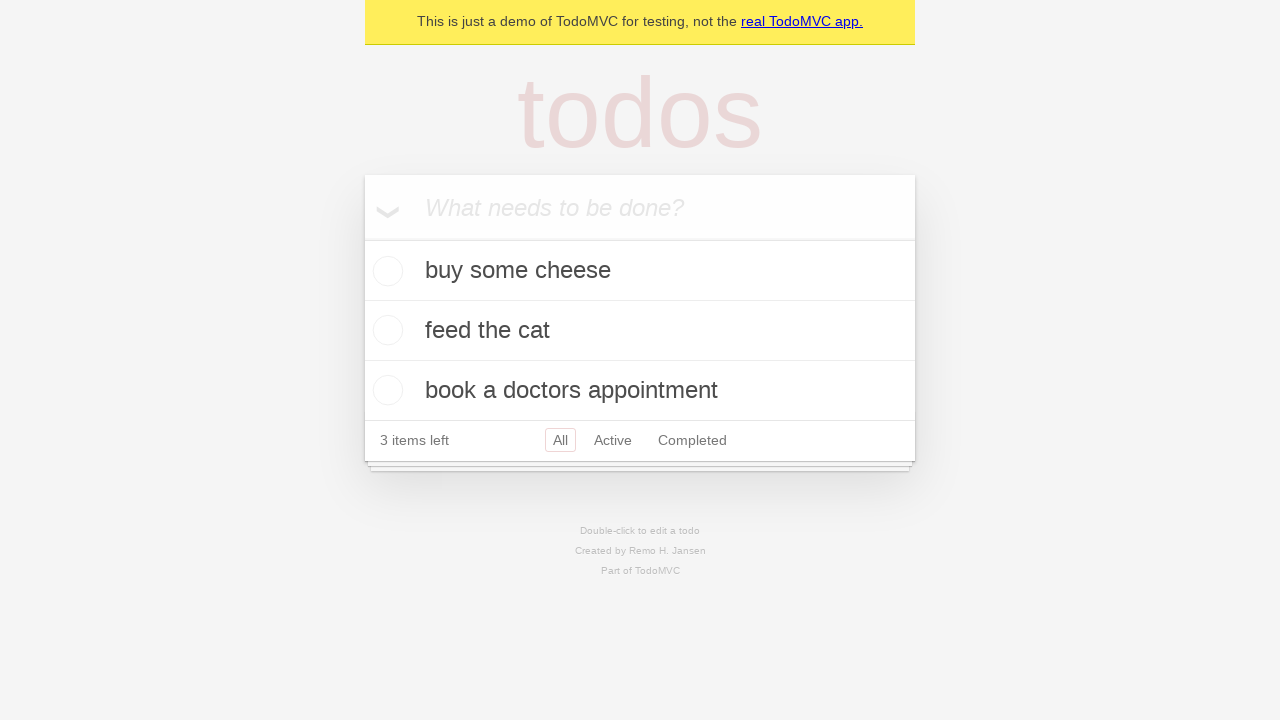

Waited for all 3 todos to be added to the list
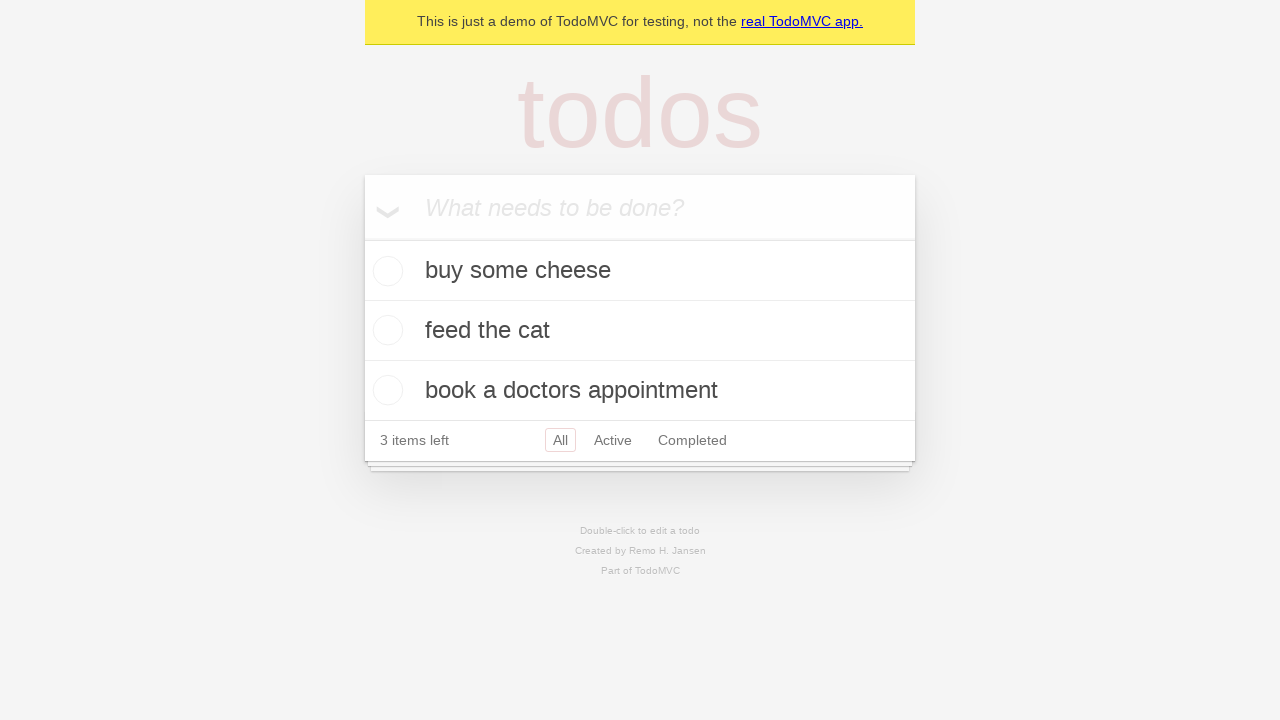

Double-clicked second todo item to enter edit mode at (640, 331) on internal:testid=[data-testid="todo-item"s] >> nth=1
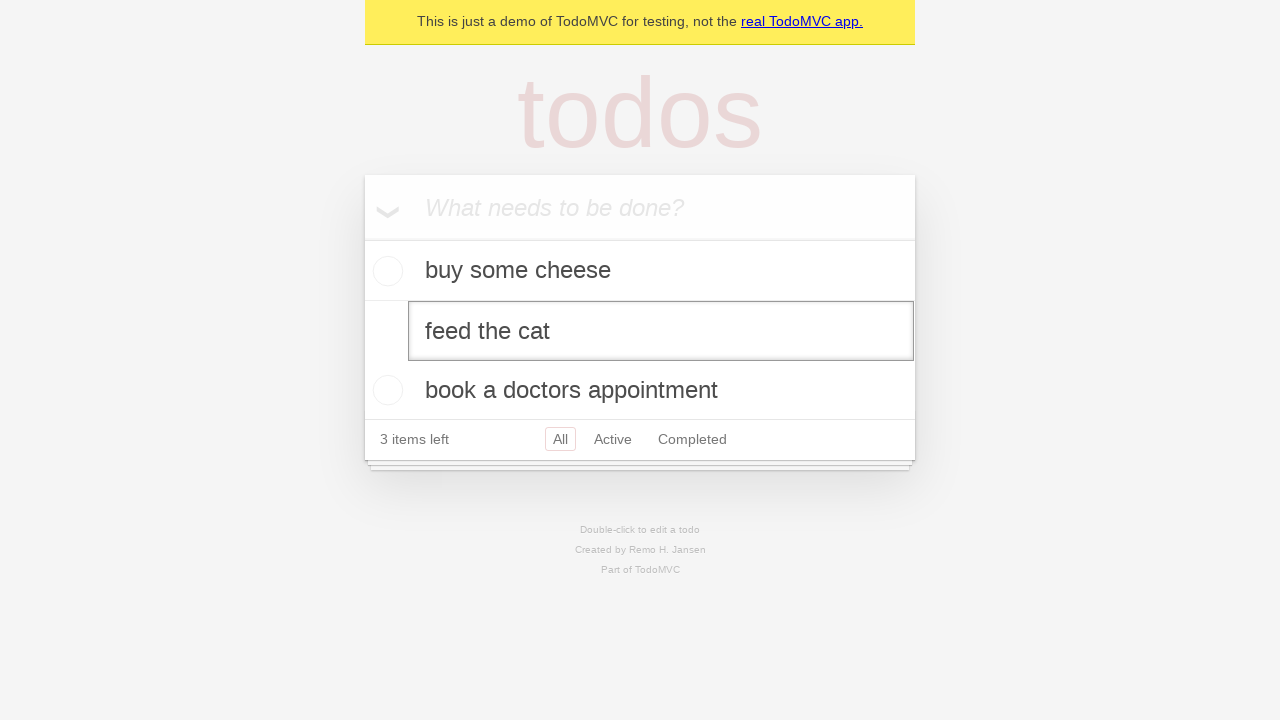

Edit input field appeared for second todo, confirming edit mode activated
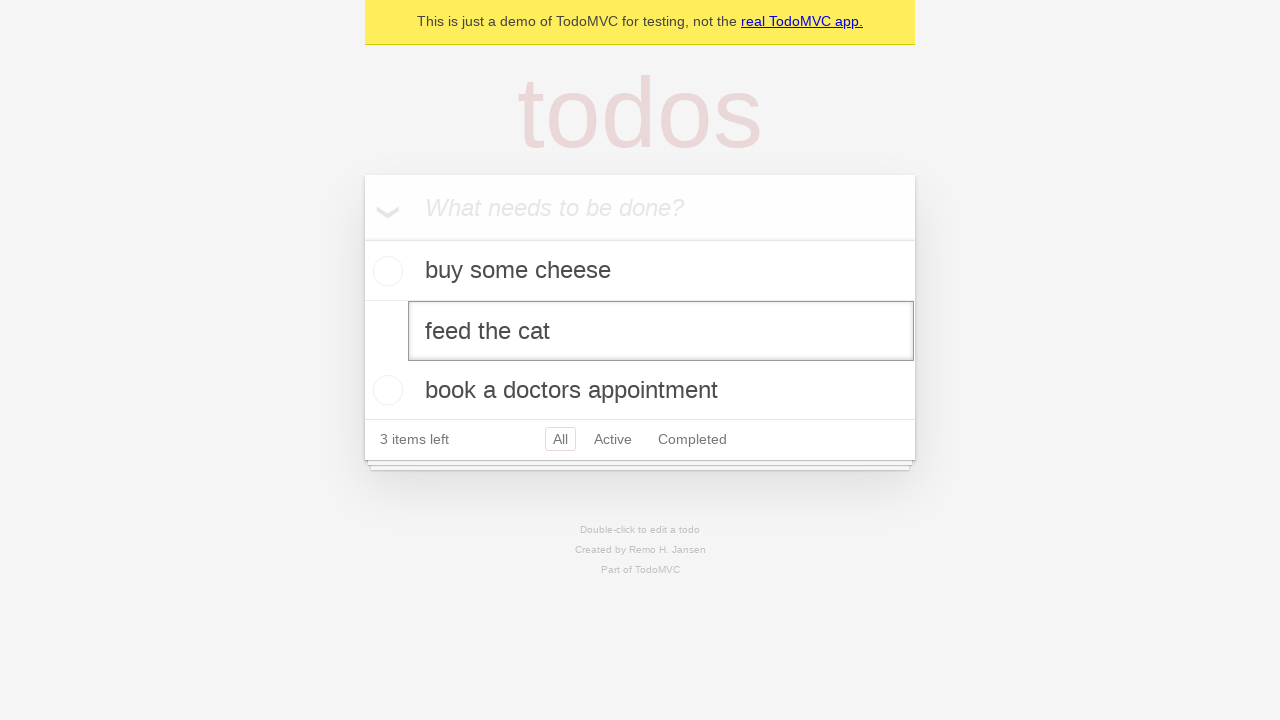

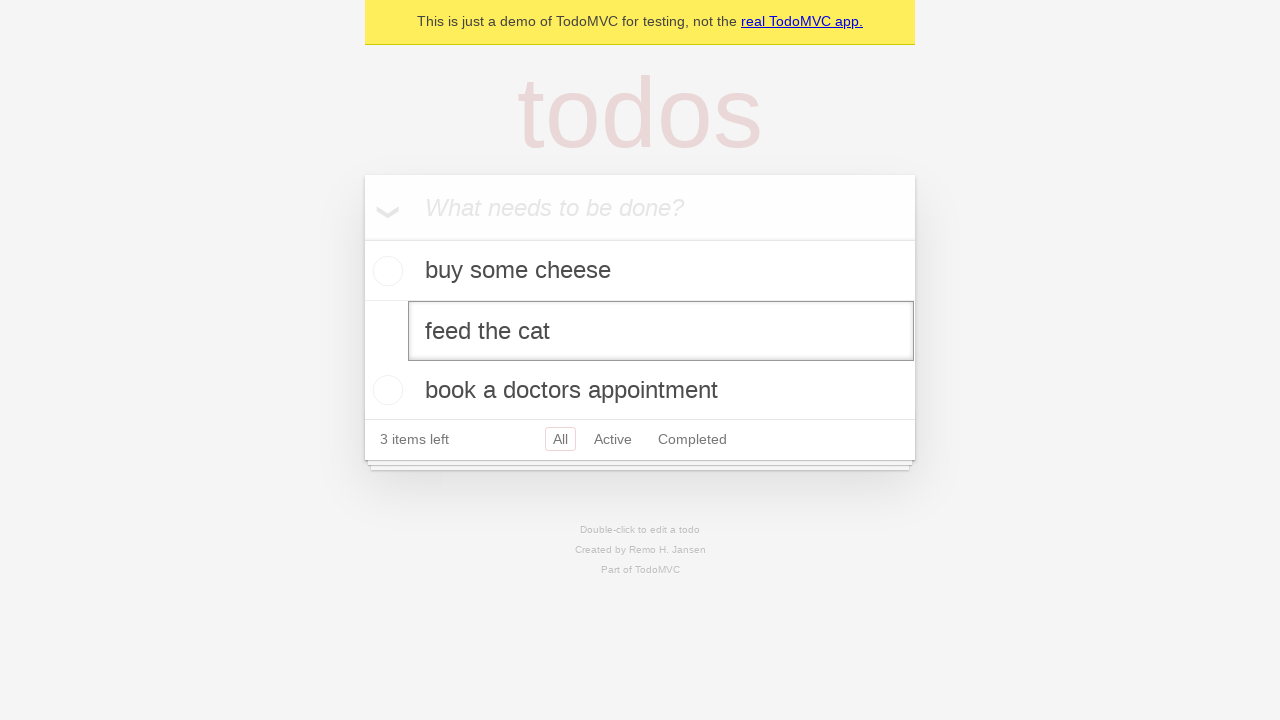